Tests that clicking the alert button displays the expected alert message and accepts it

Starting URL: https://demoqa.com/alerts

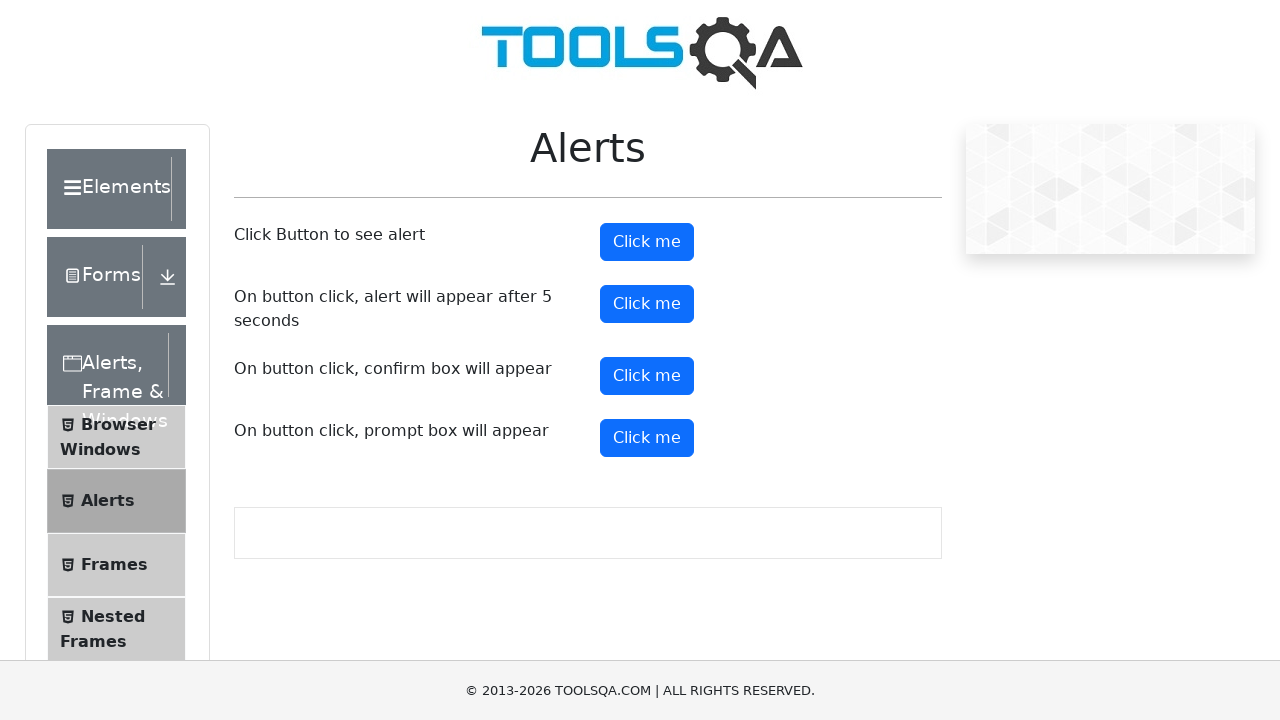

Clicked the alert button at (647, 242) on #alertButton
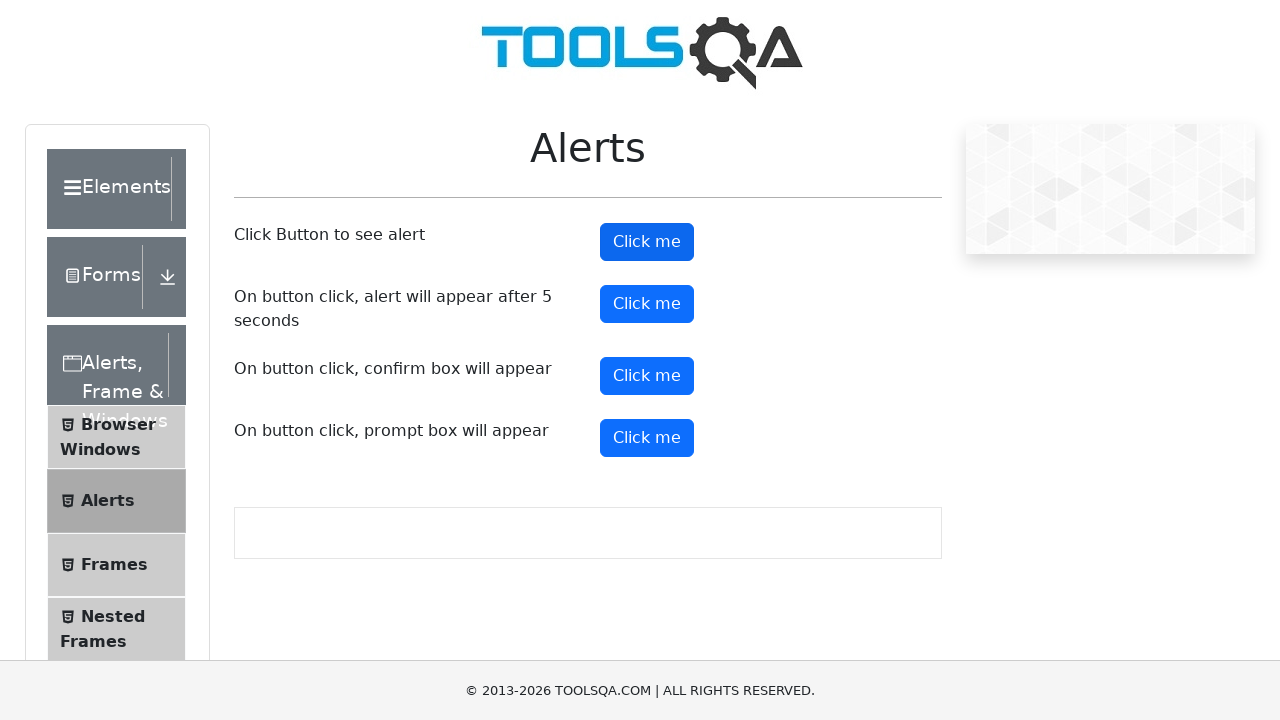

Set up dialog handler to accept alert
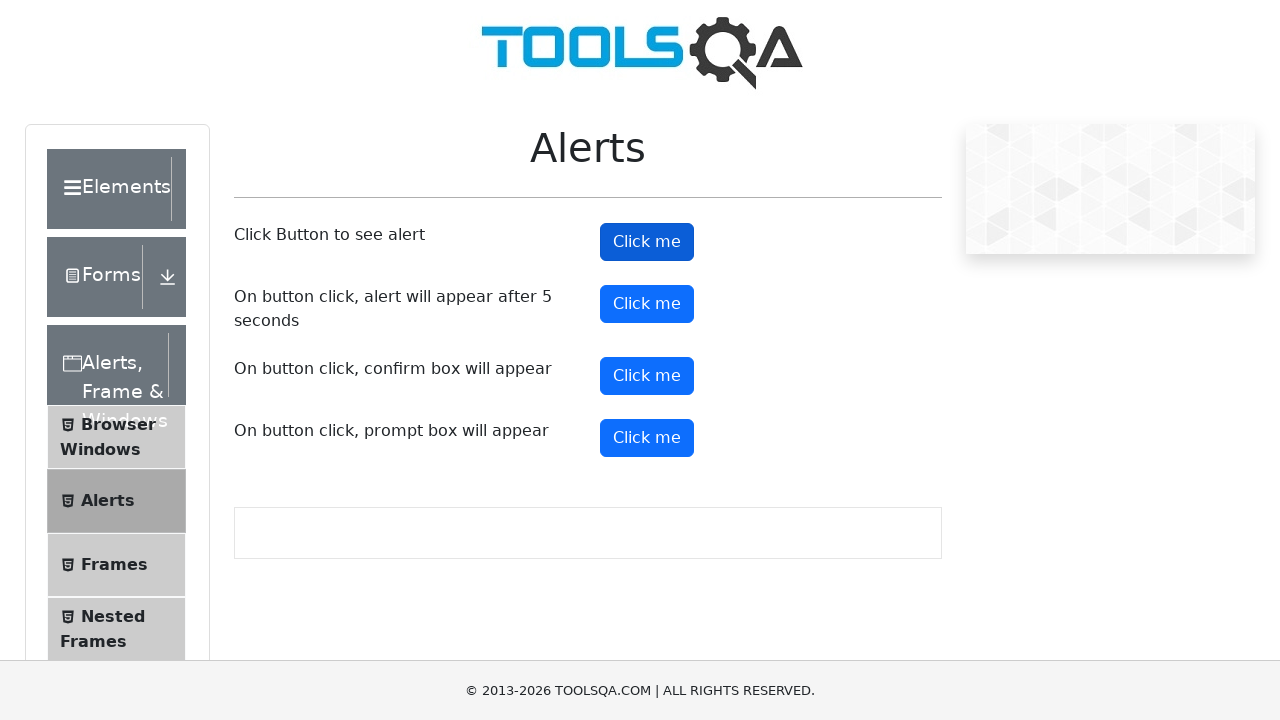

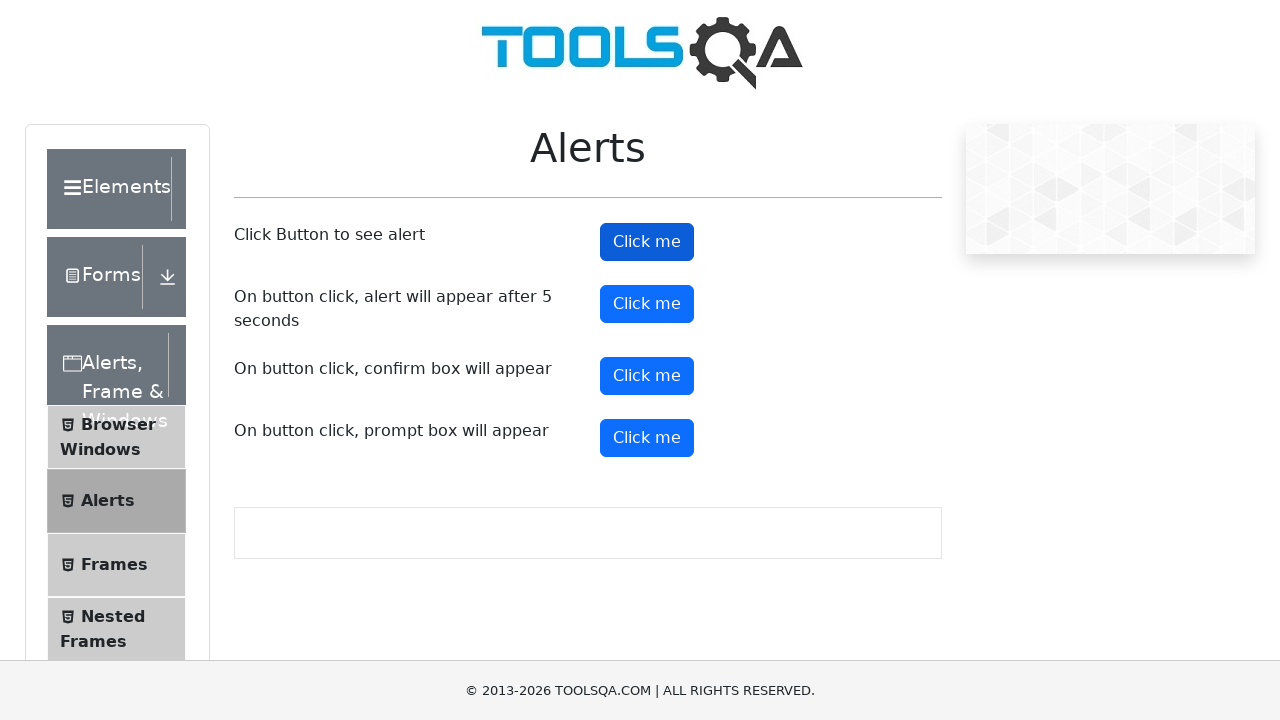